Tests link counting and navigation functionality by counting total links on page, links in footer section, links in first footer column, and then opening each footer column link in a new tab to verify they work

Starting URL: https://www.rahulshettyacademy.com/AutomationPractice/

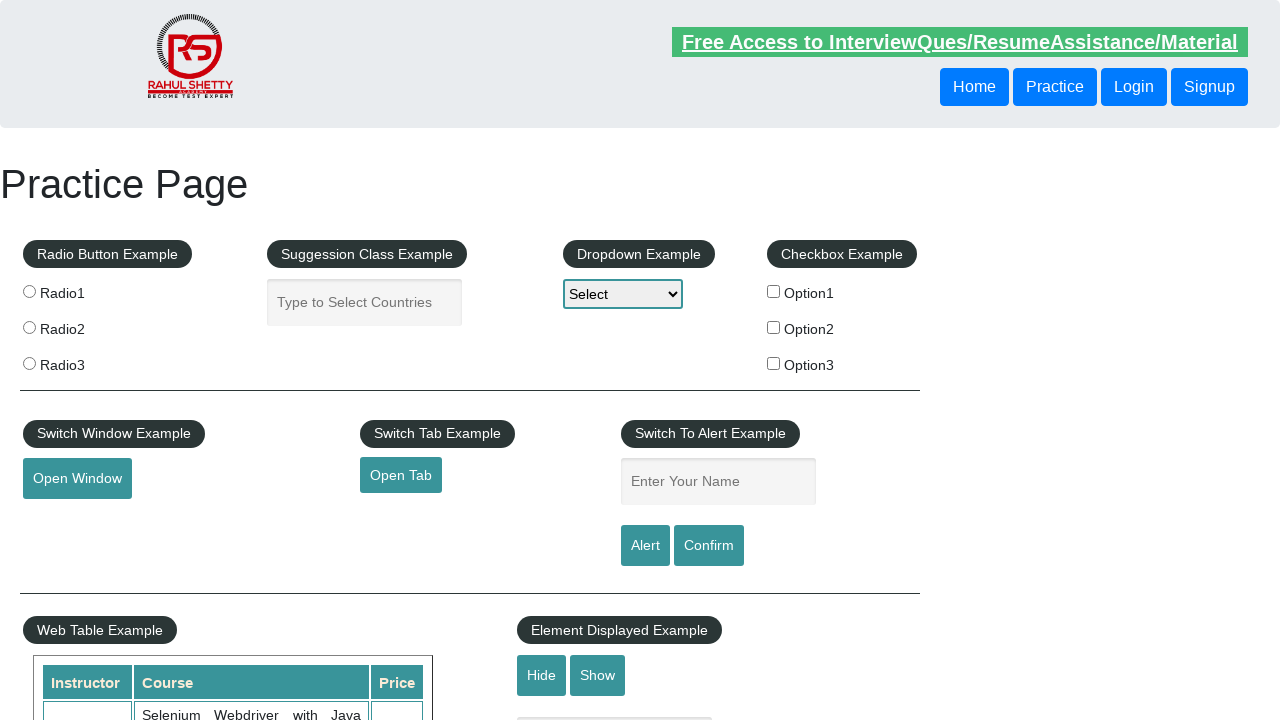

Counted total links on page: 27
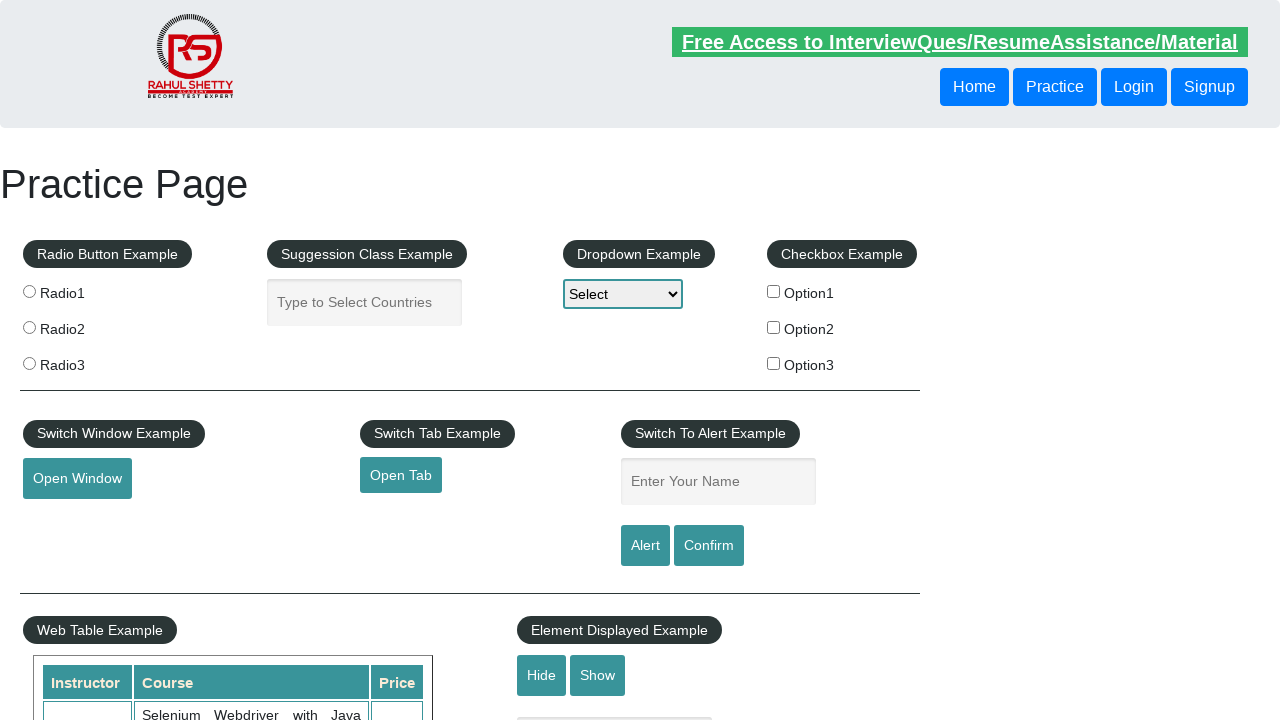

Counted links in footer section: 20
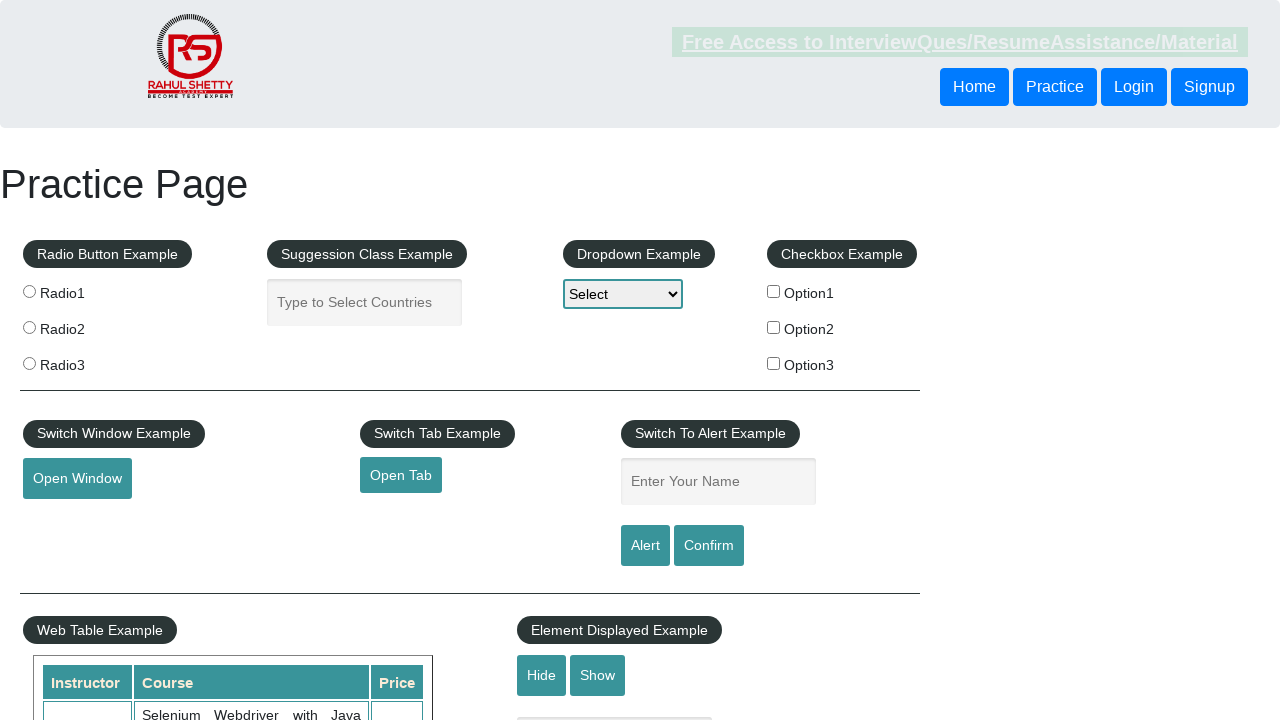

Counted links in first footer column: 5
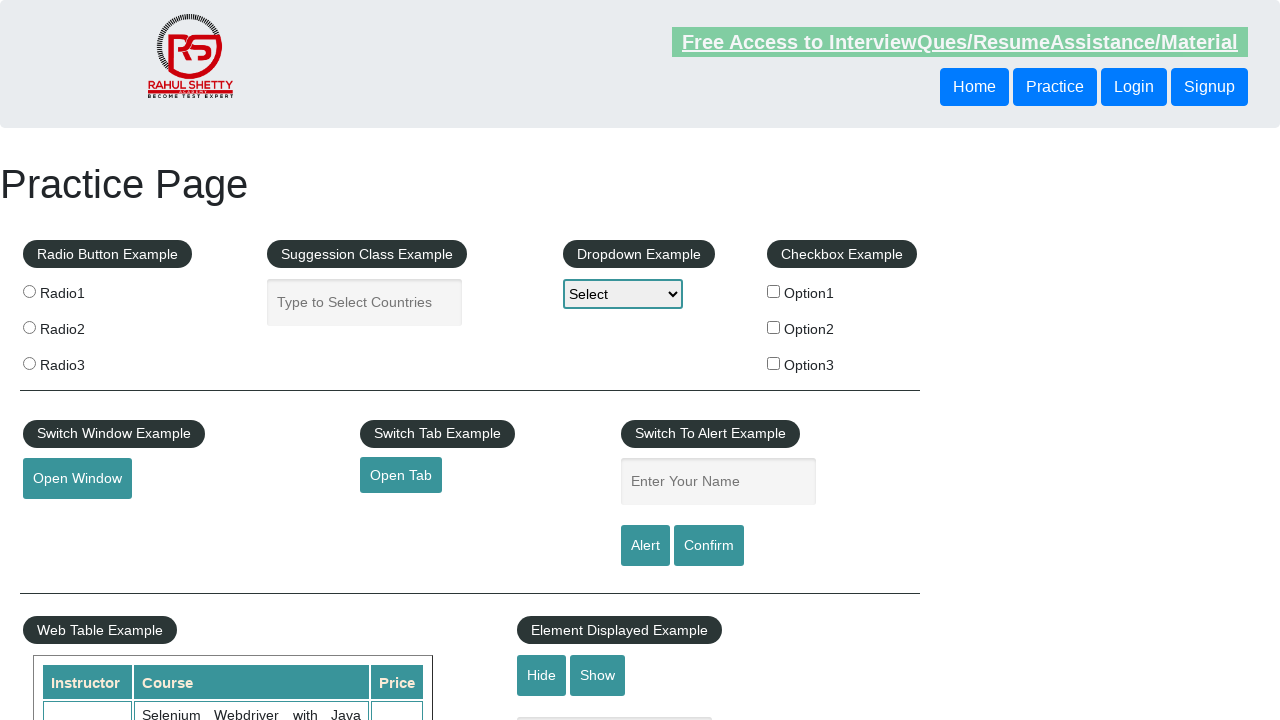

Located all links in first footer column for opening in new tabs
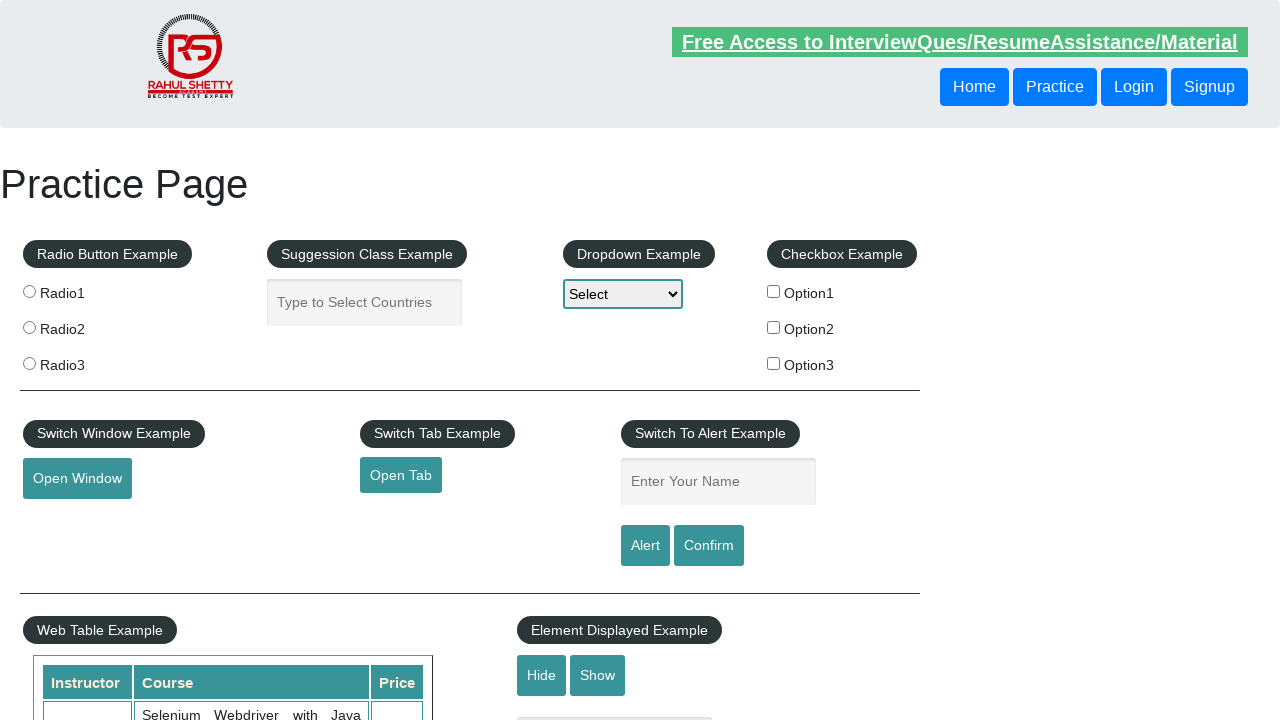

Opened footer column link 1 in new tab using Ctrl+Click at (68, 520) on xpath=//table[@class='gf-t']/tbody/tr/td[1] >> a >> nth=1
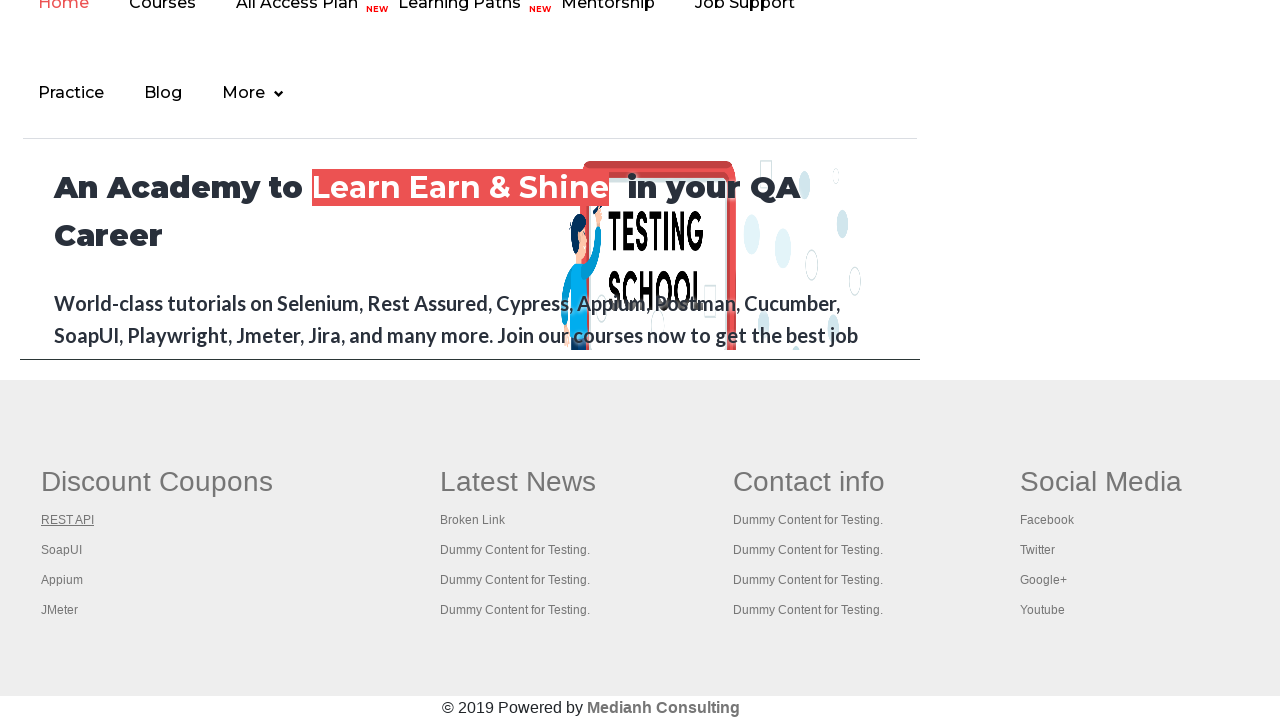

Opened footer column link 2 in new tab using Ctrl+Click at (62, 550) on xpath=//table[@class='gf-t']/tbody/tr/td[1] >> a >> nth=2
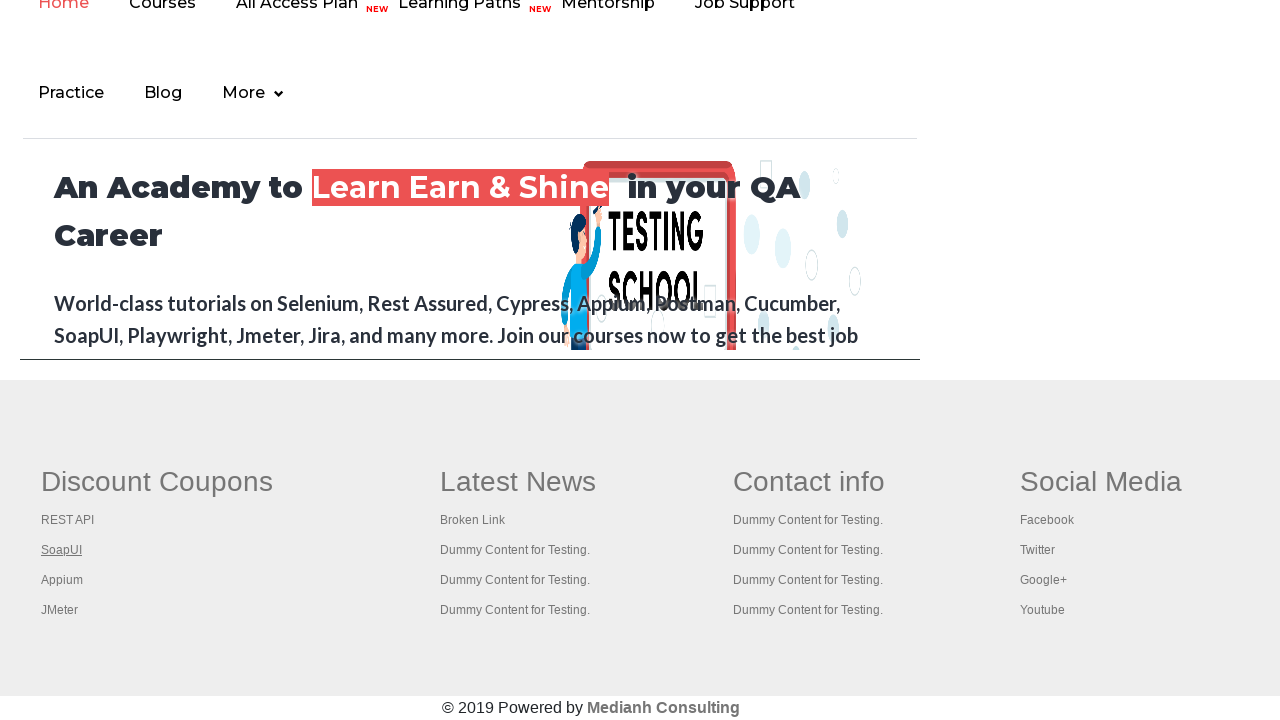

Opened footer column link 3 in new tab using Ctrl+Click at (62, 580) on xpath=//table[@class='gf-t']/tbody/tr/td[1] >> a >> nth=3
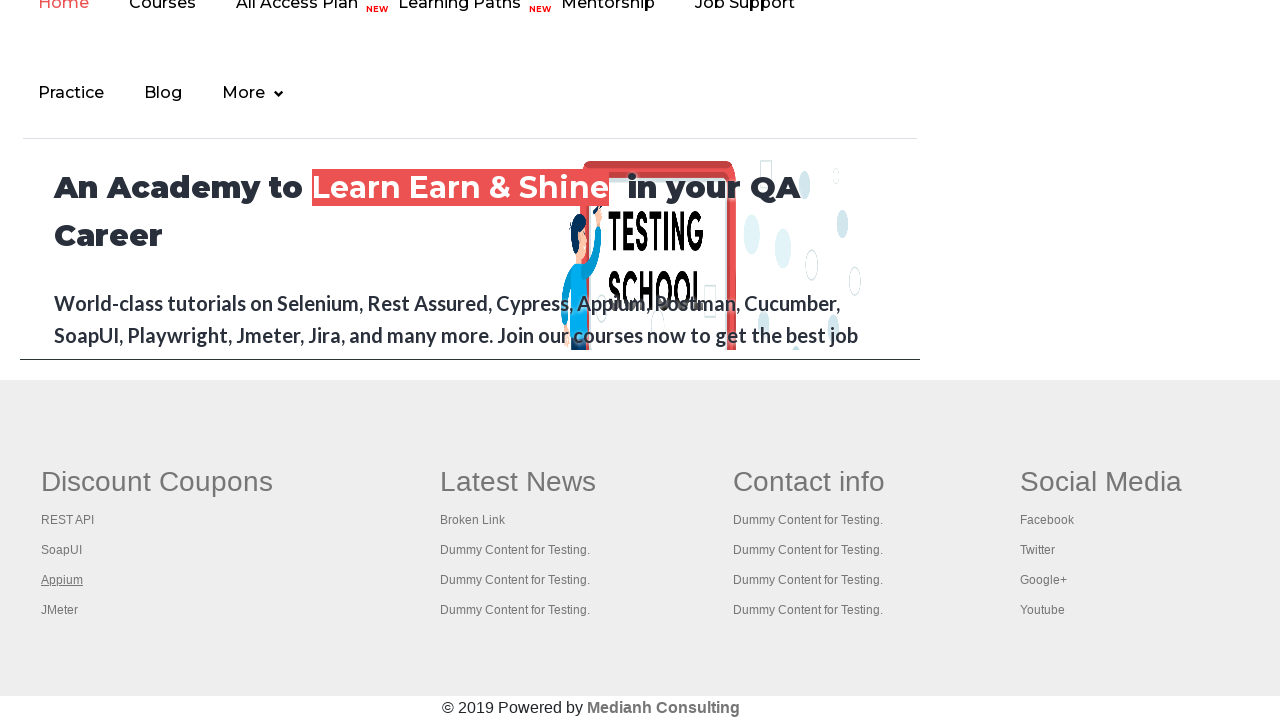

Opened footer column link 4 in new tab using Ctrl+Click at (60, 610) on xpath=//table[@class='gf-t']/tbody/tr/td[1] >> a >> nth=4
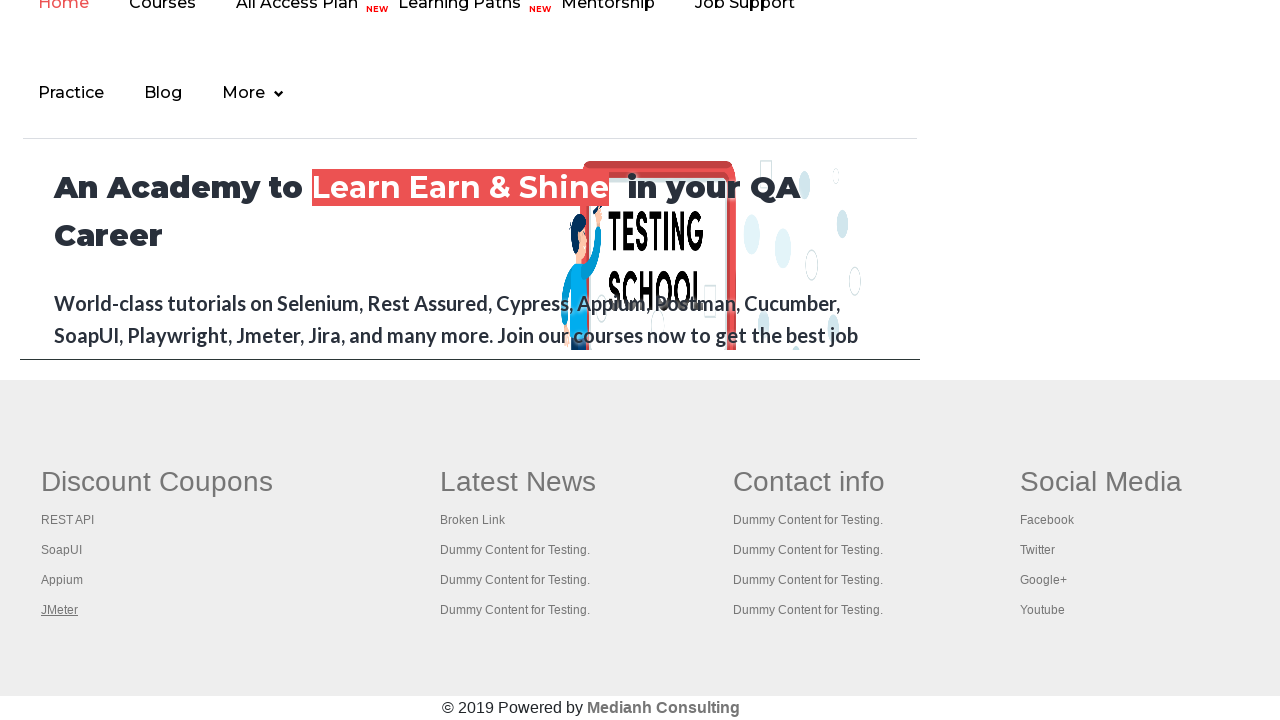

Retrieved all open pages/tabs from context: 5 tabs
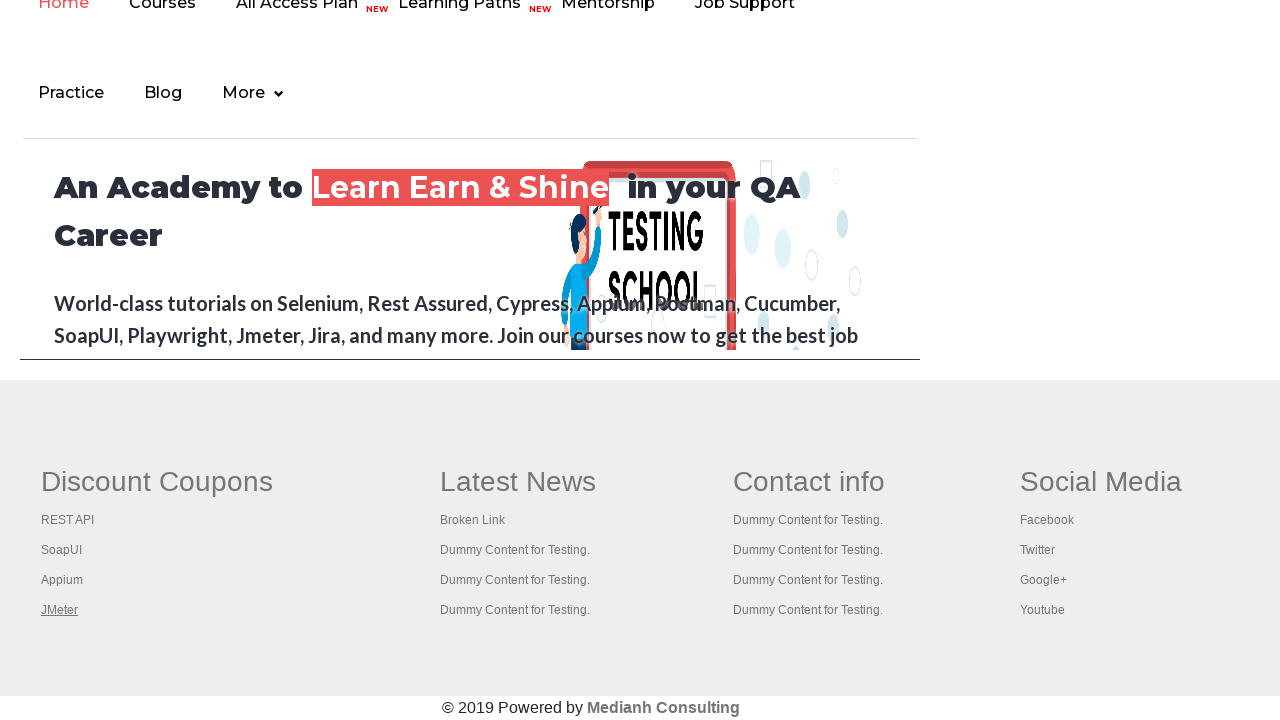

Retrieved title from tab 1: 'Practice Page'
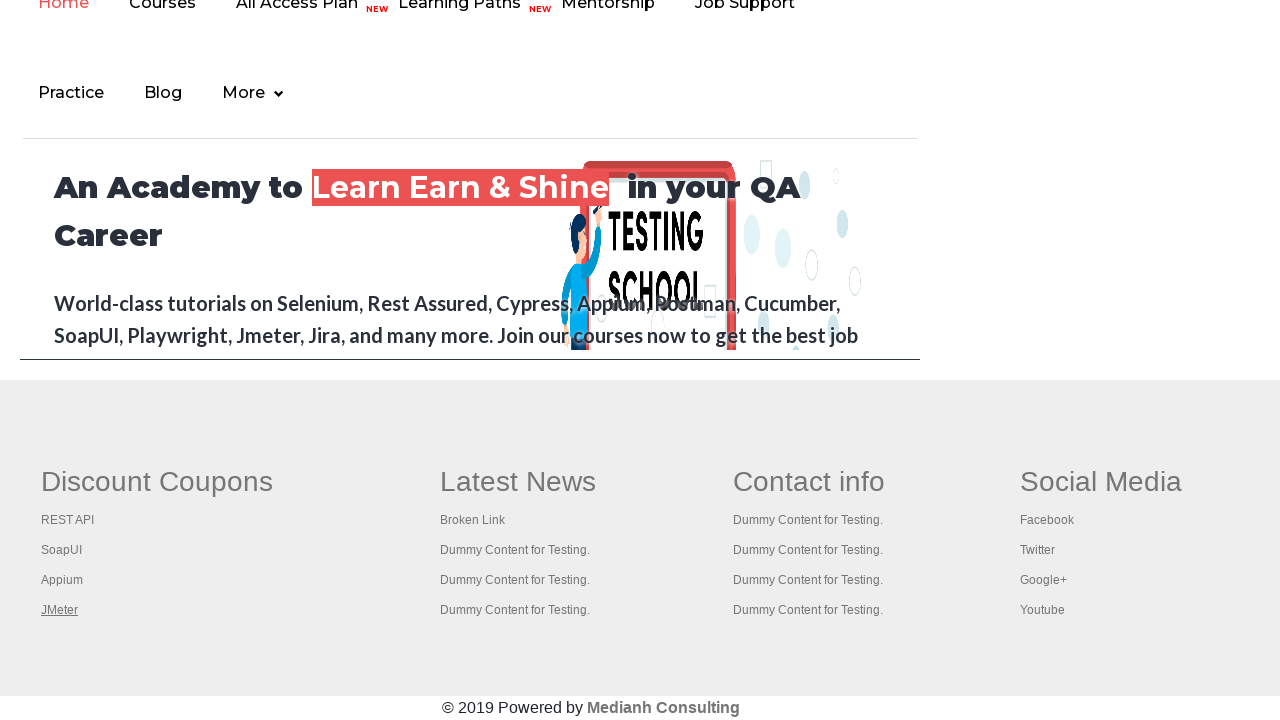

Retrieved title from tab 2: 'REST API Tutorial'
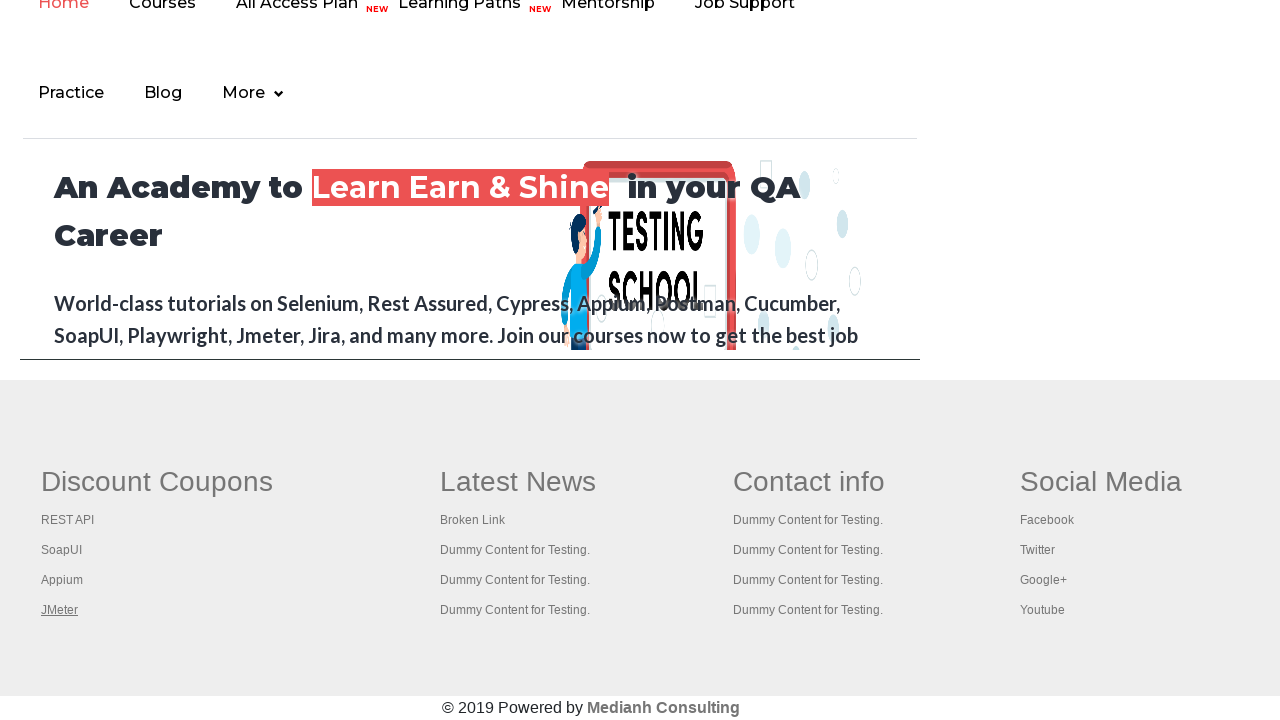

Retrieved title from tab 3: 'The World’s Most Popular API Testing Tool | SoapUI'
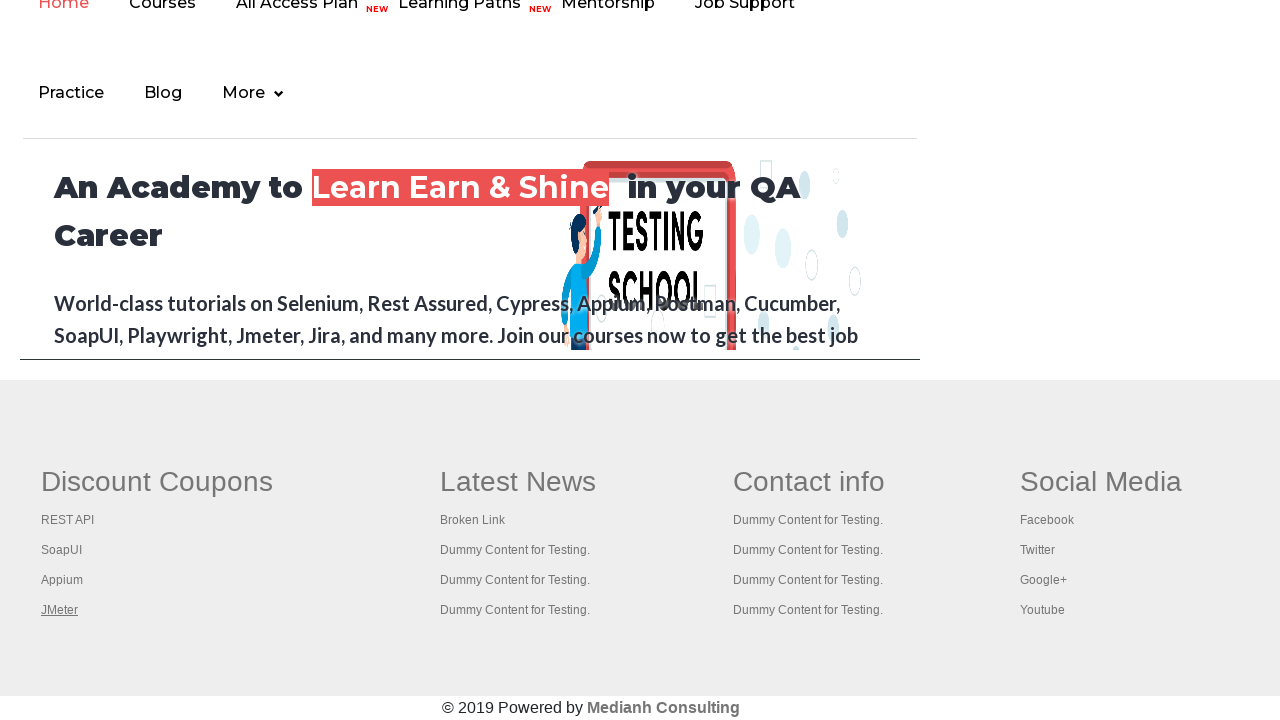

Retrieved title from tab 4: 'Appium tutorial for Mobile Apps testing | RahulShetty Academy | Rahul'
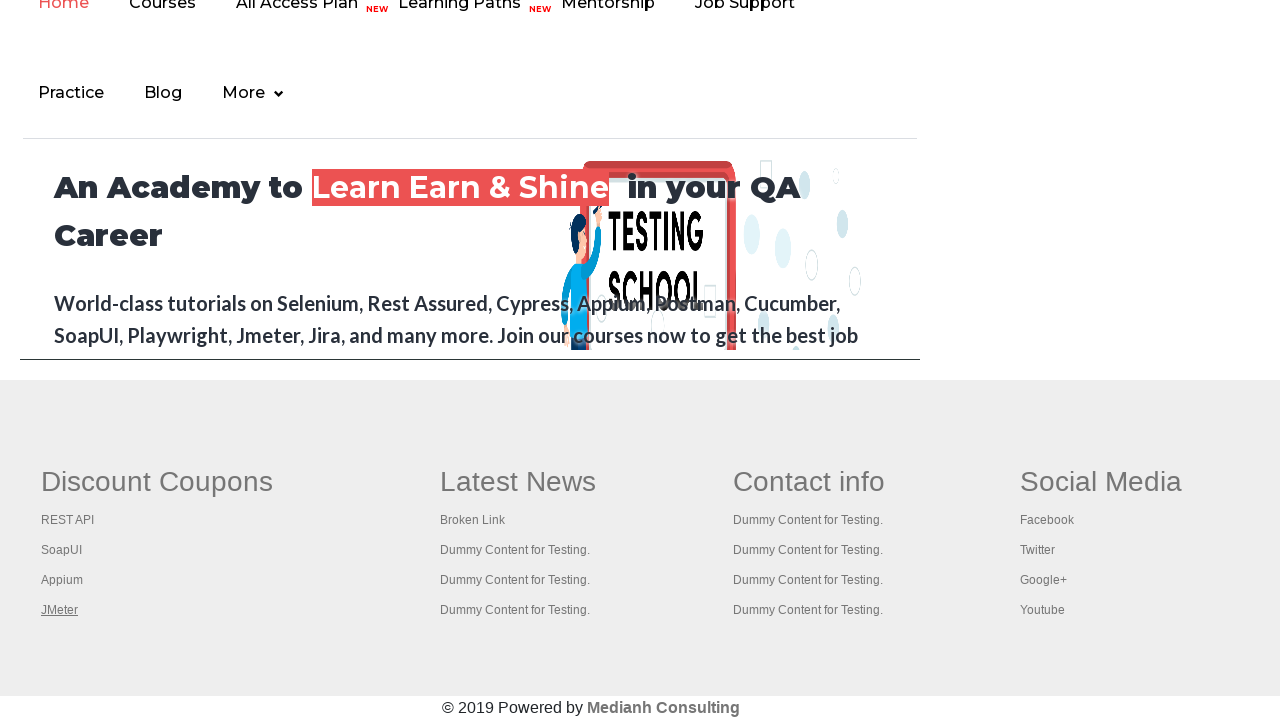

Retrieved title from tab 5: 'Apache JMeter - Apache JMeter™'
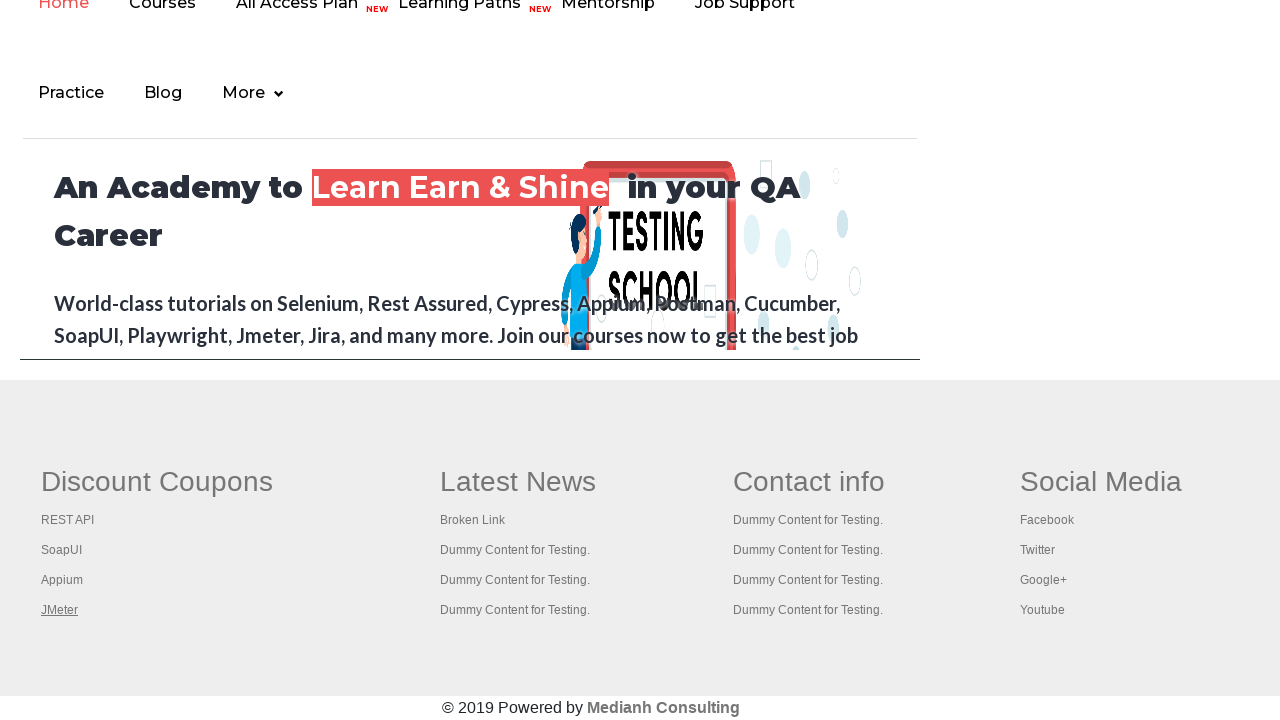

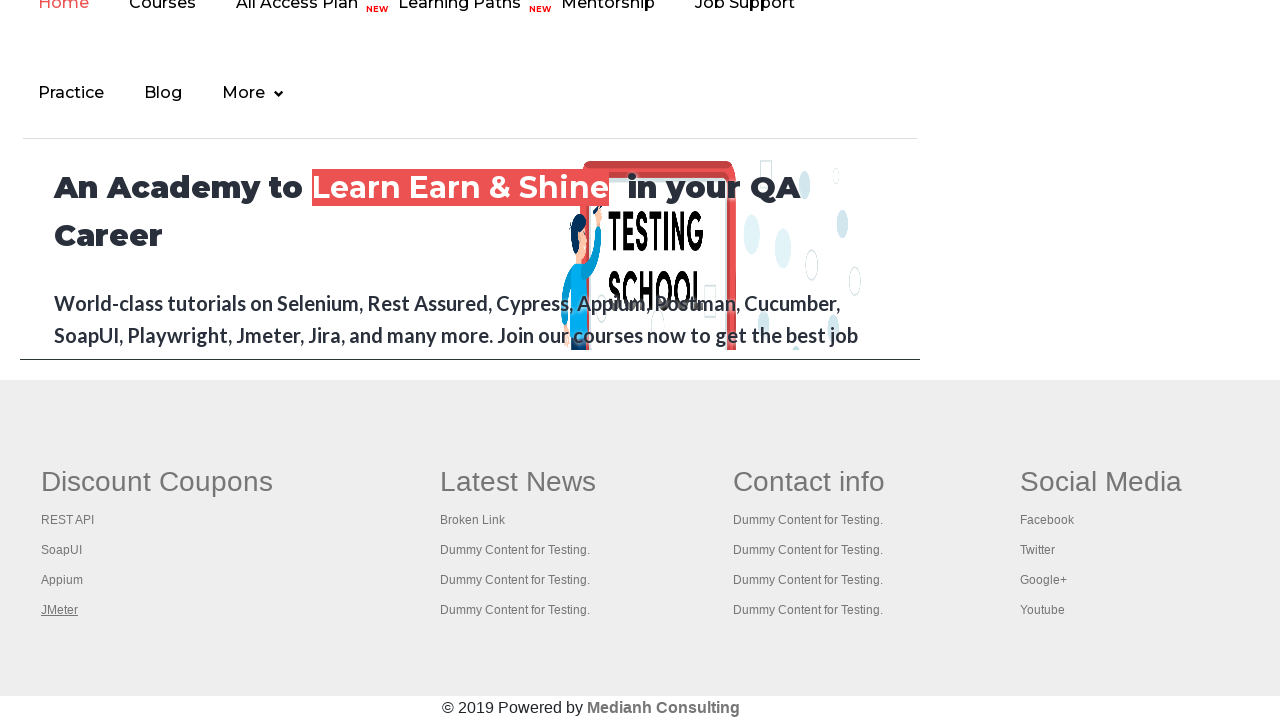